Tests the confirm alert functionality by clicking on the "Alert with OK & Cancel" tab, triggering a confirm box, and dismissing it

Starting URL: http://demo.automationtesting.in/Alerts.html

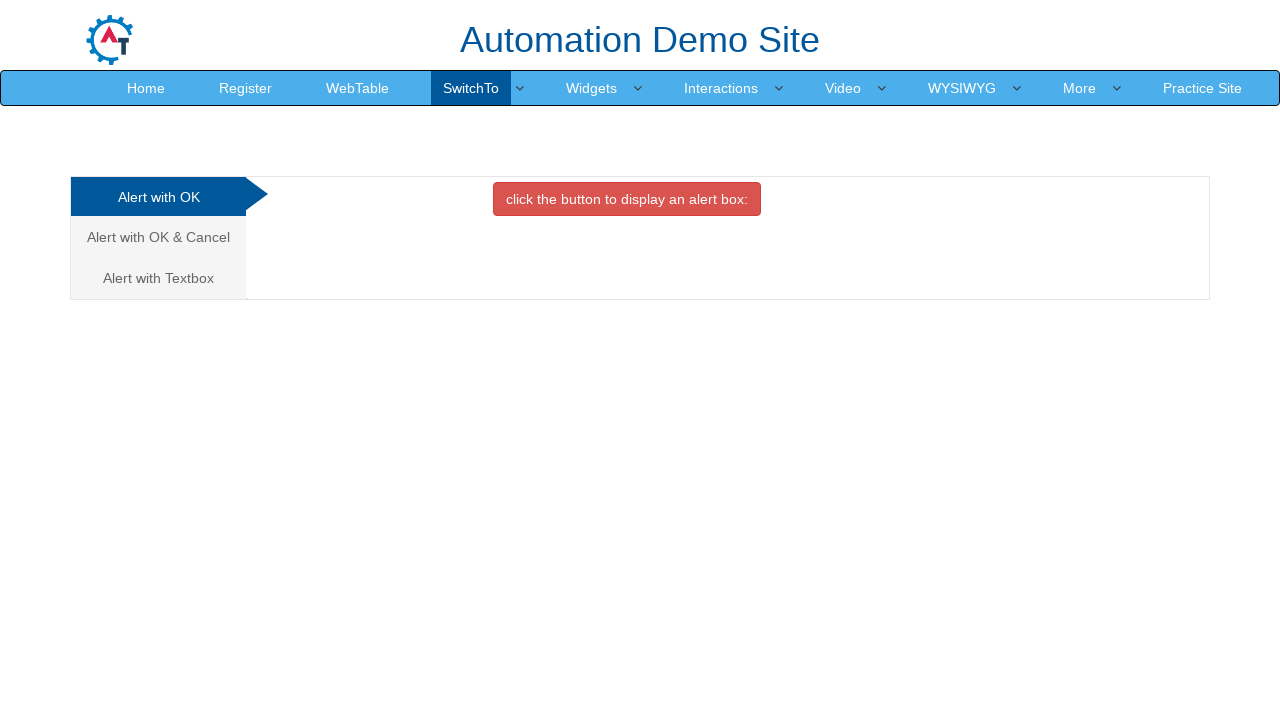

Clicked on the 'Alert with OK & Cancel' tab at (158, 237) on xpath=//a[contains(text(),'Alert with OK & Cancel ')]
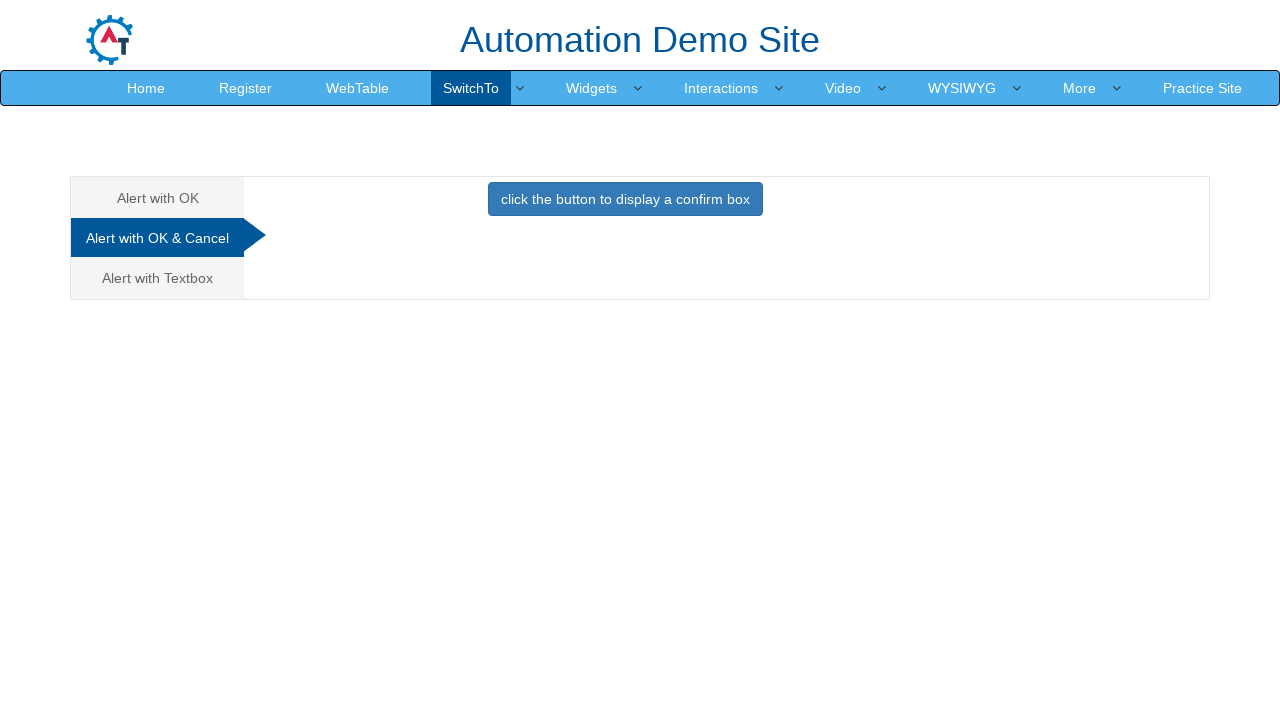

Clicked button to display confirm box at (625, 199) on xpath=//button[contains(text(),'display a confirm box')]
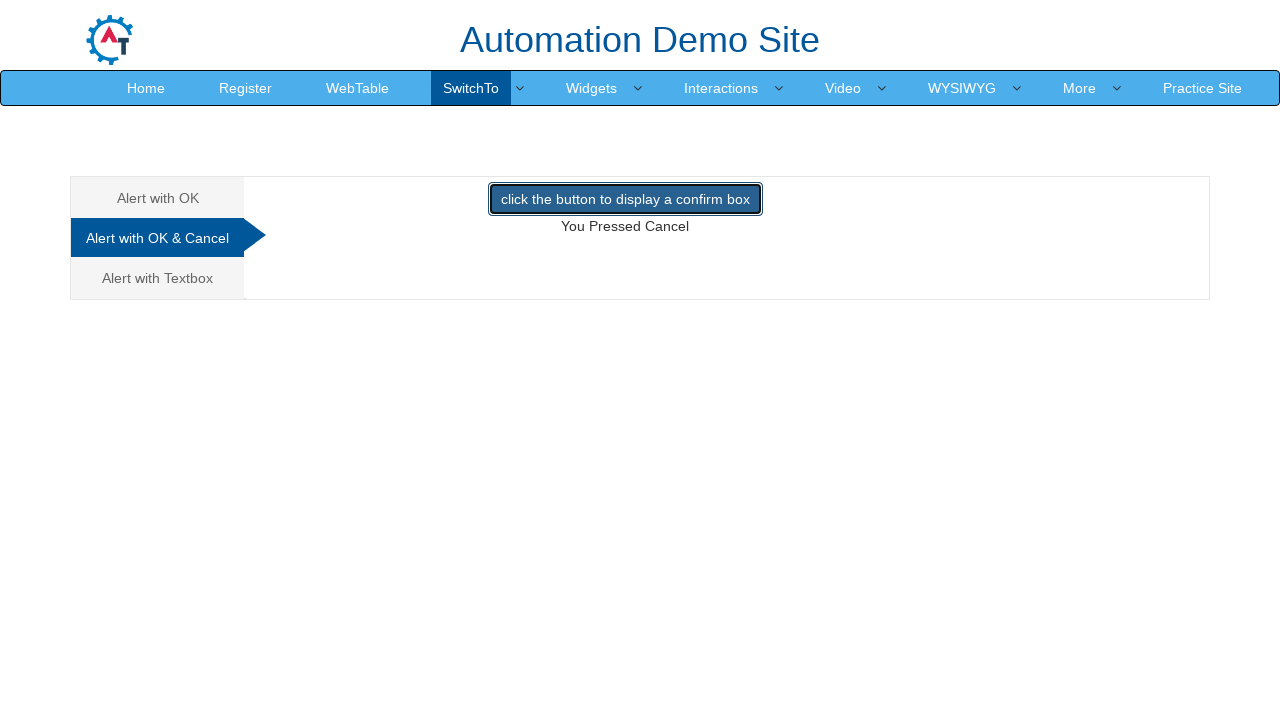

Set up dialog handler to dismiss confirm dialog
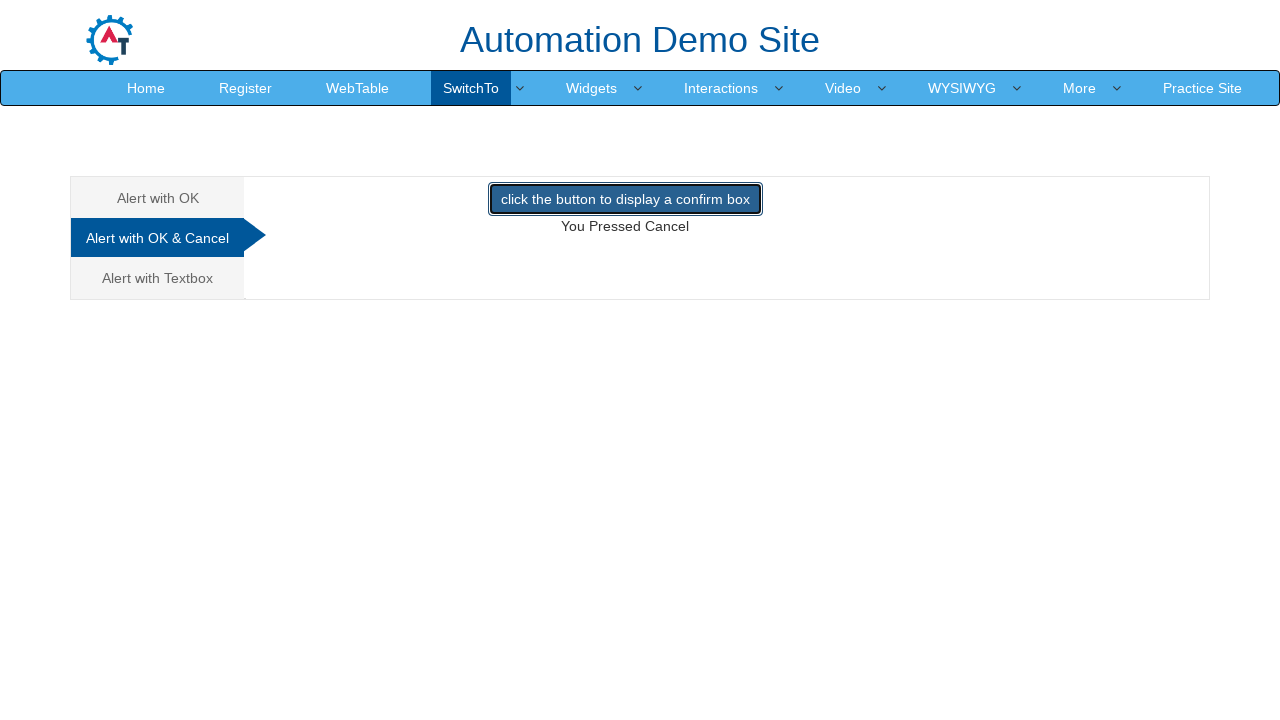

Set up one-time dialog handler to dismiss confirm dialog
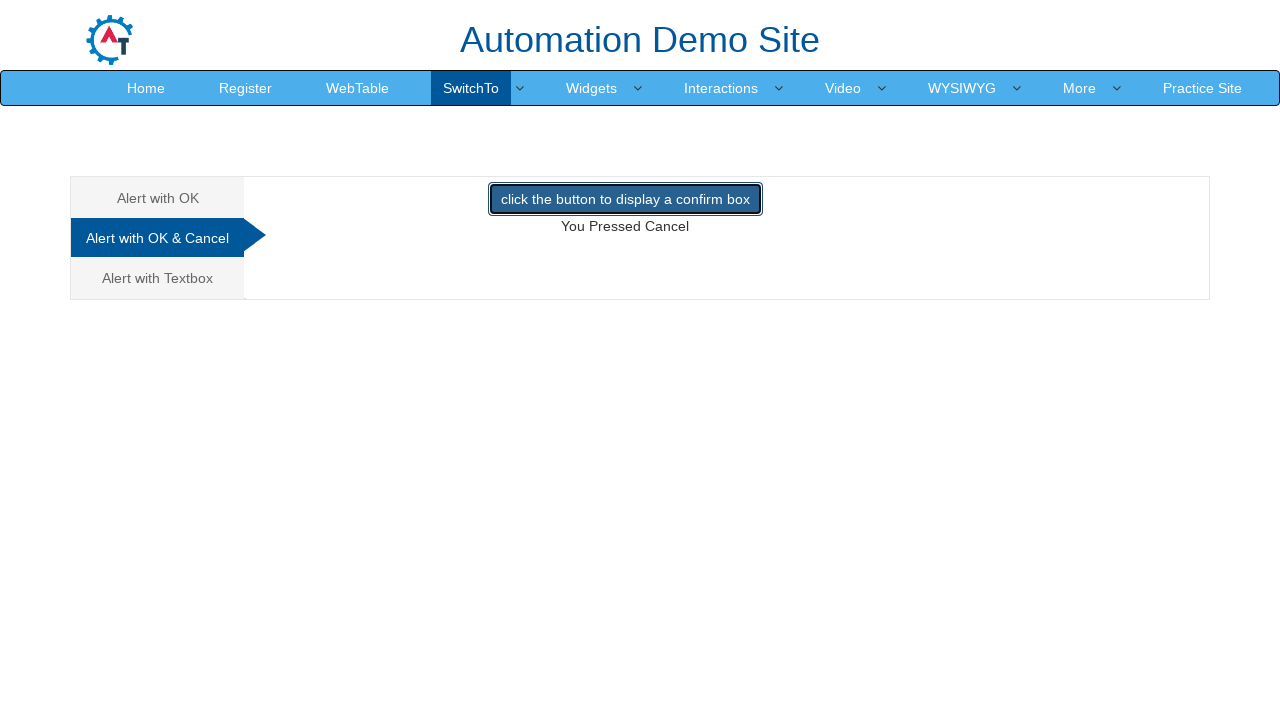

Clicked button to display confirm box and dismissed it at (625, 199) on xpath=//button[contains(text(),'display a confirm box')]
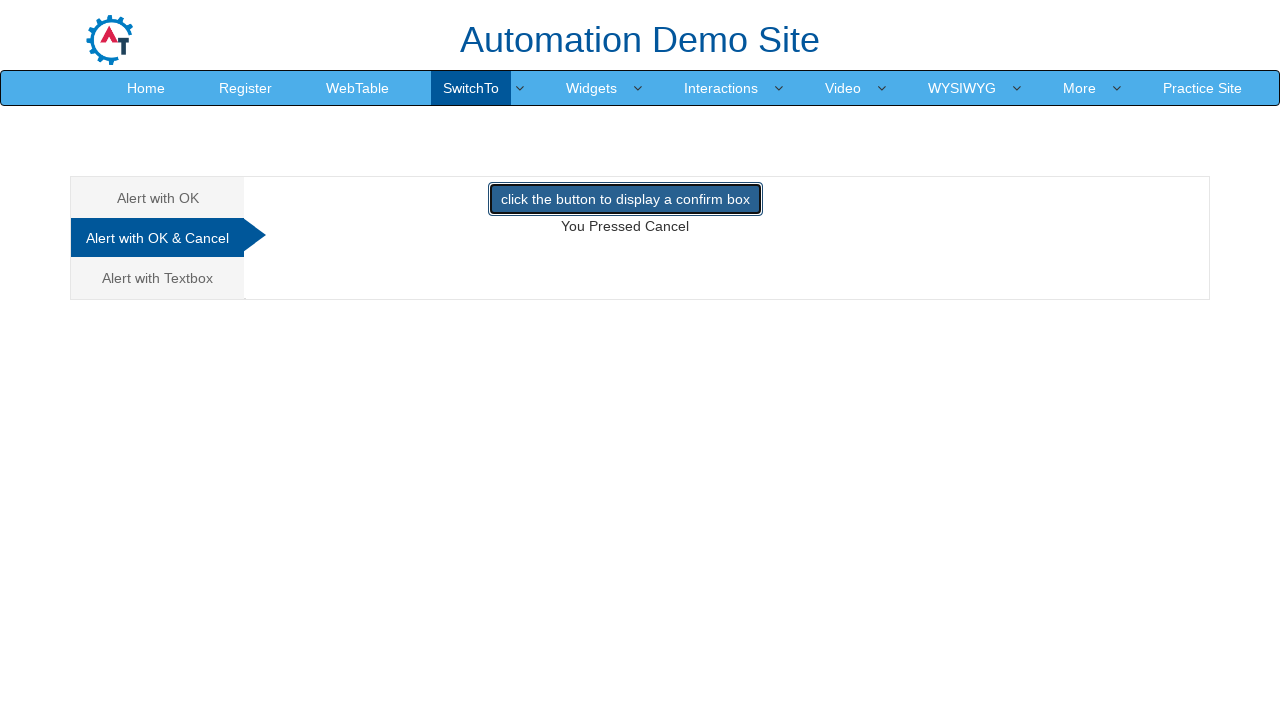

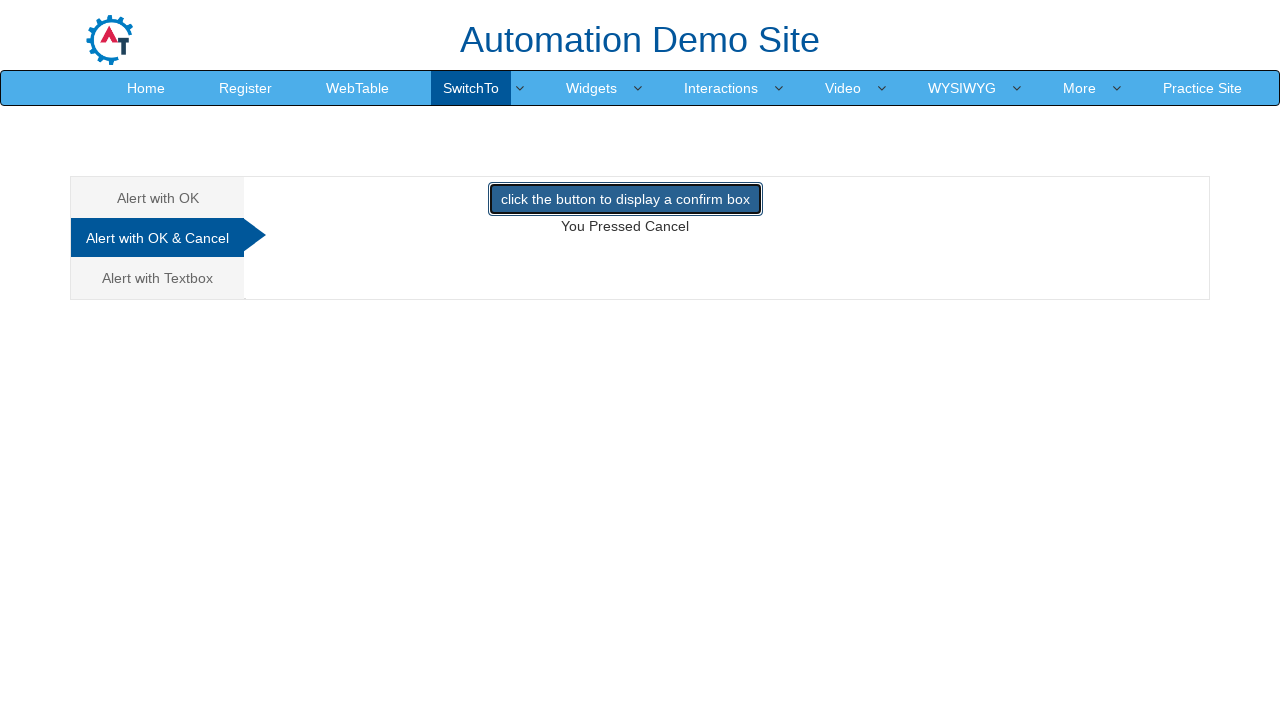